Tests scrolling functionality by scrolling to bring a specific element into view

Starting URL: https://dgotlieb.github.io/Actions

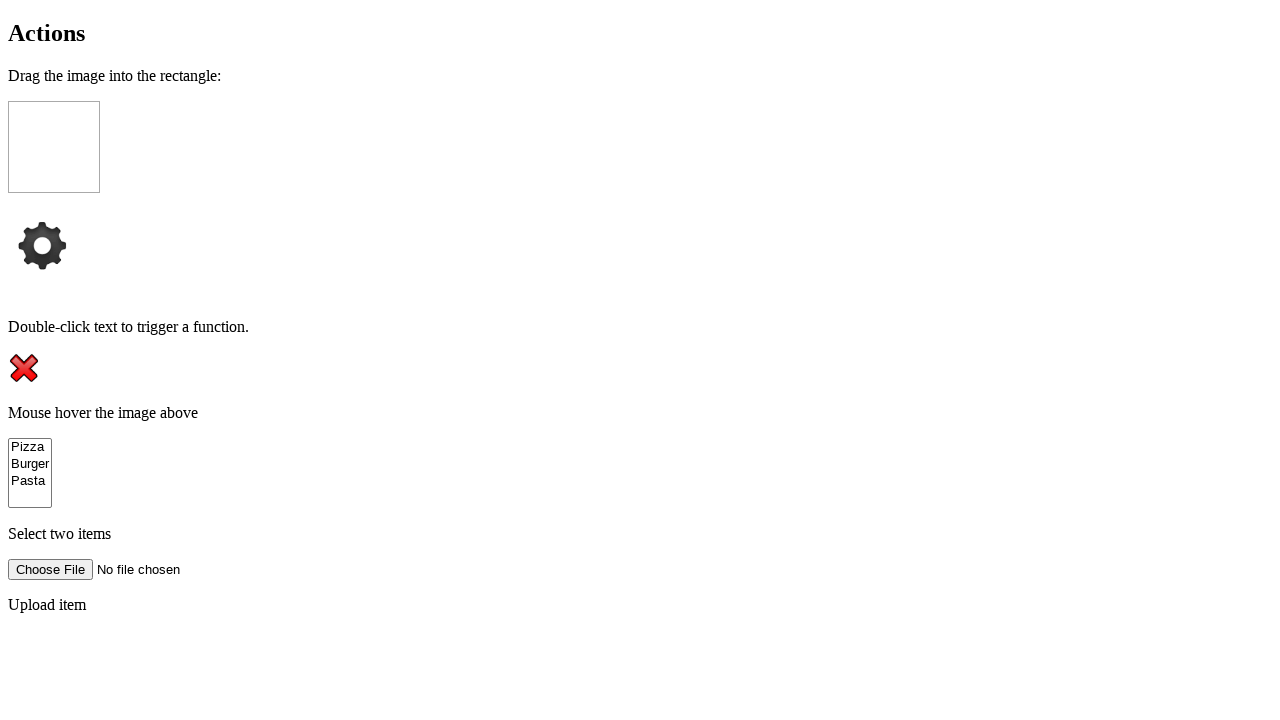

Navigated to Actions test page
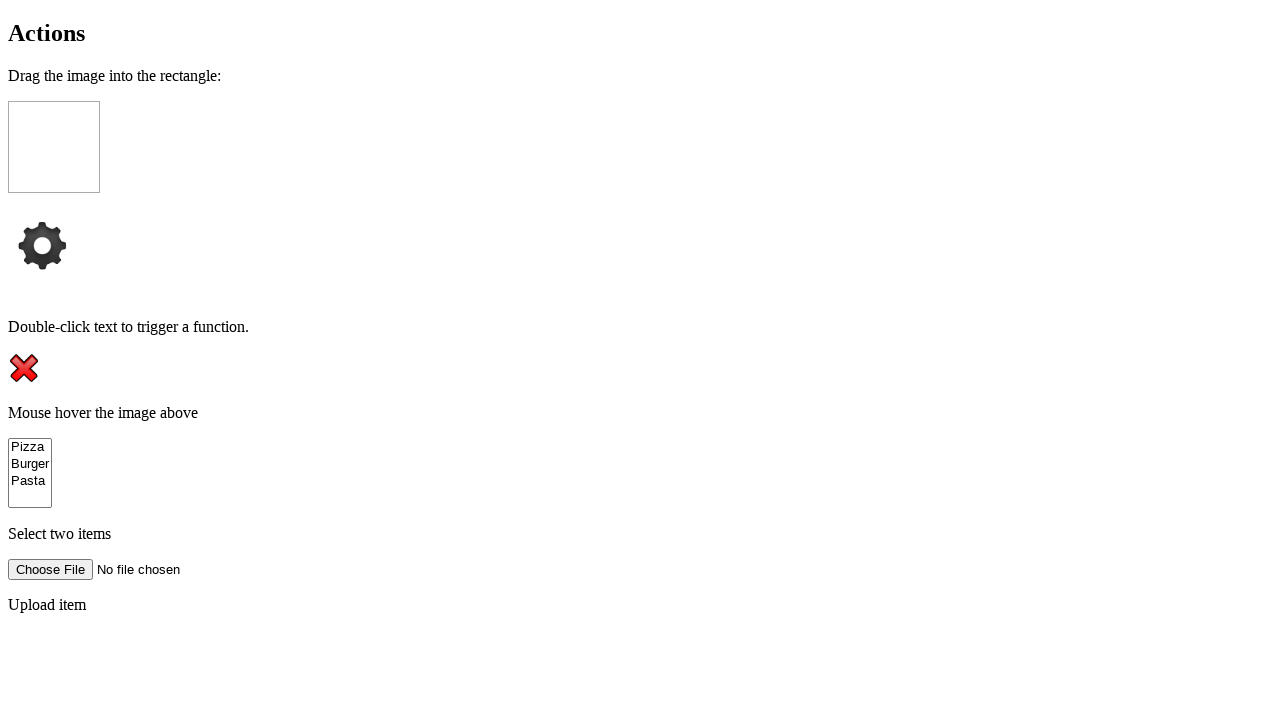

Scrolled to bring clickMe element into view
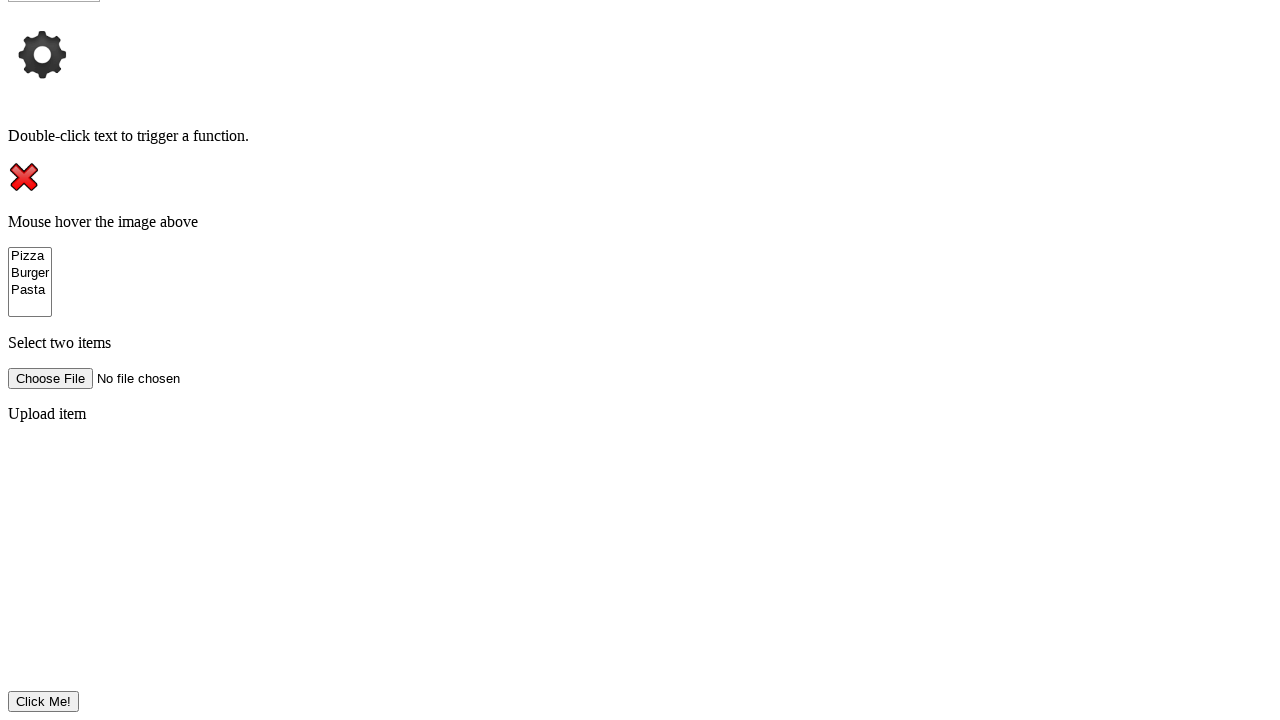

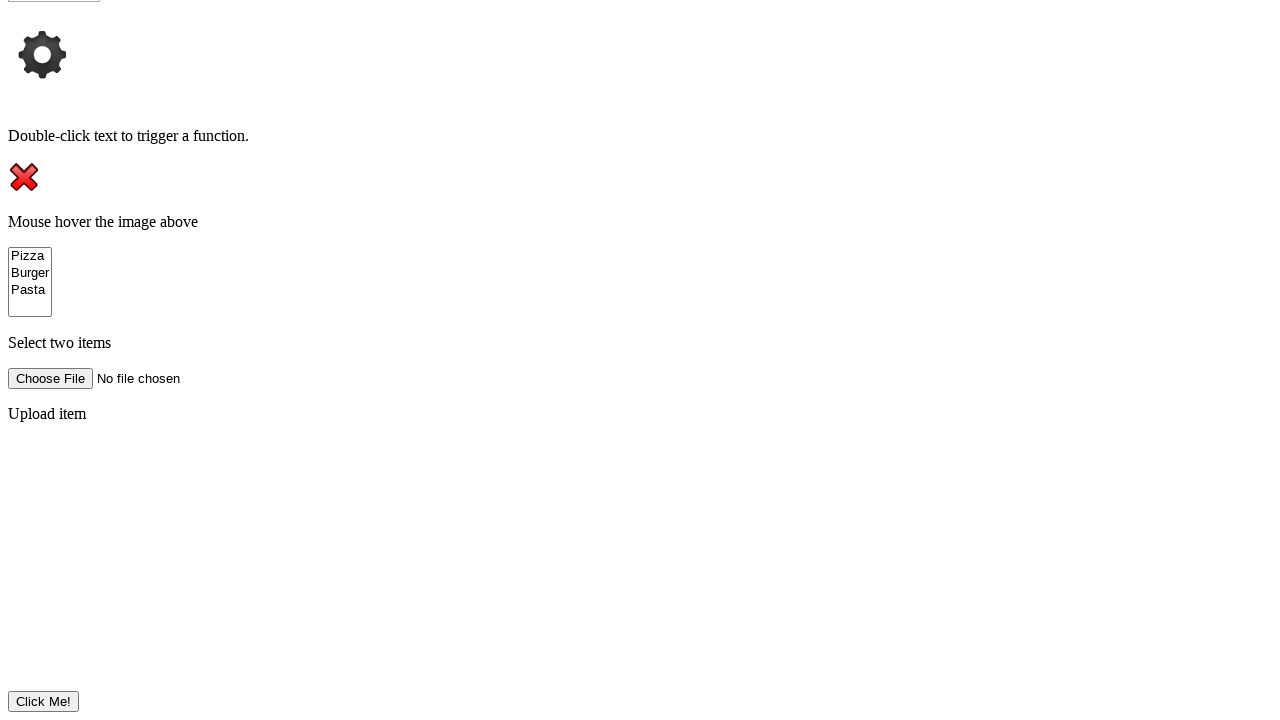